Tests text field input by entering a name and verifying the value is correctly set

Starting URL: http://antoniotrindade.com.br/treinoautomacao/elementsweb.html

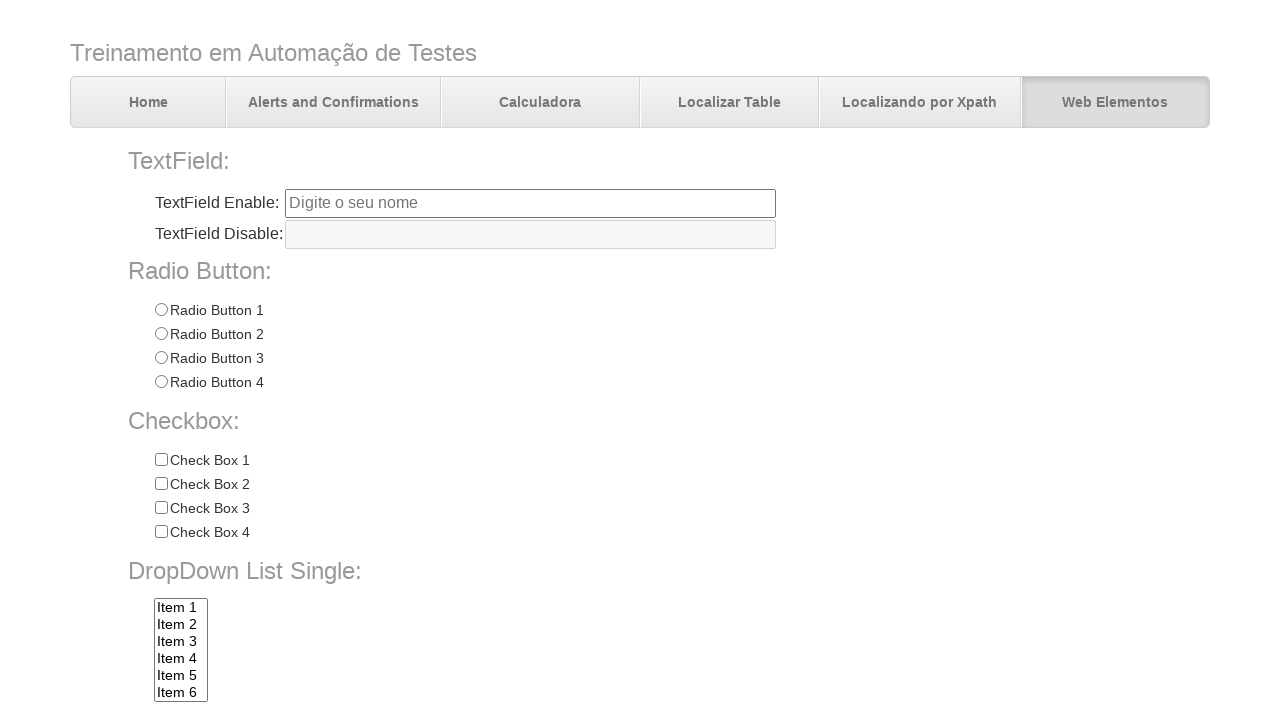

Filled text field with name 'Antônio' on input[name='txtbox1']
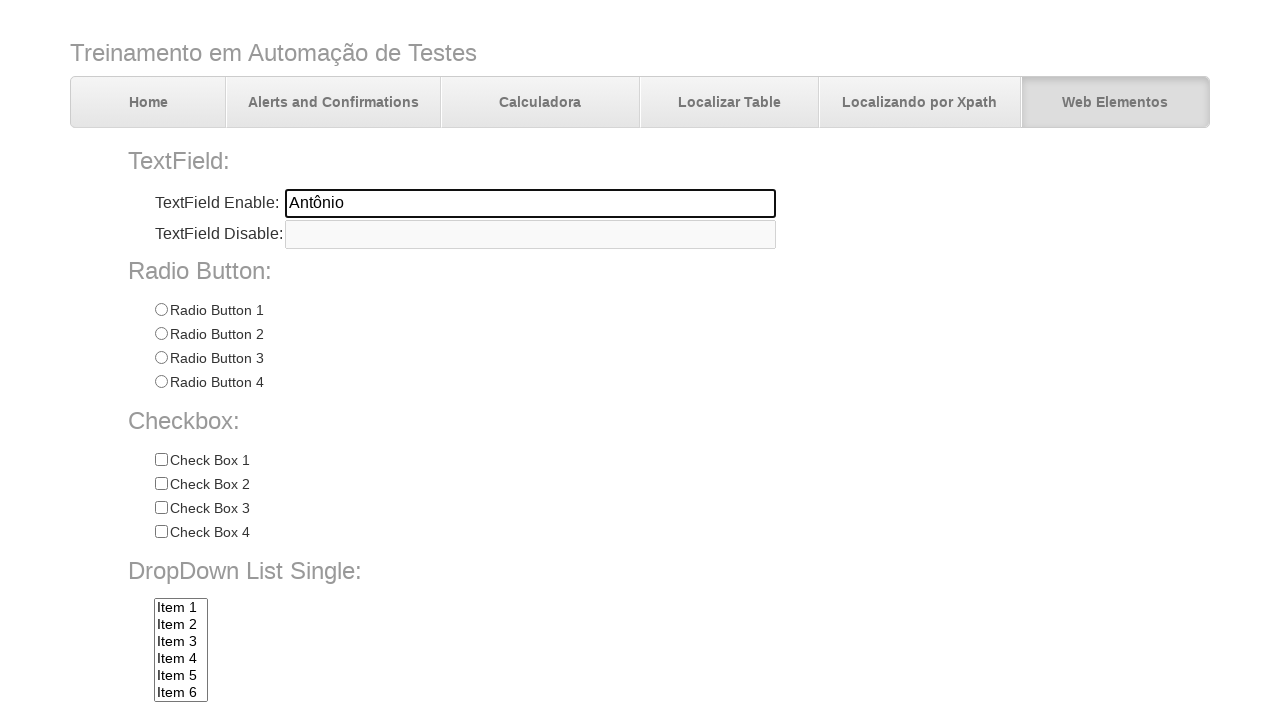

Verified text field value equals 'Antônio'
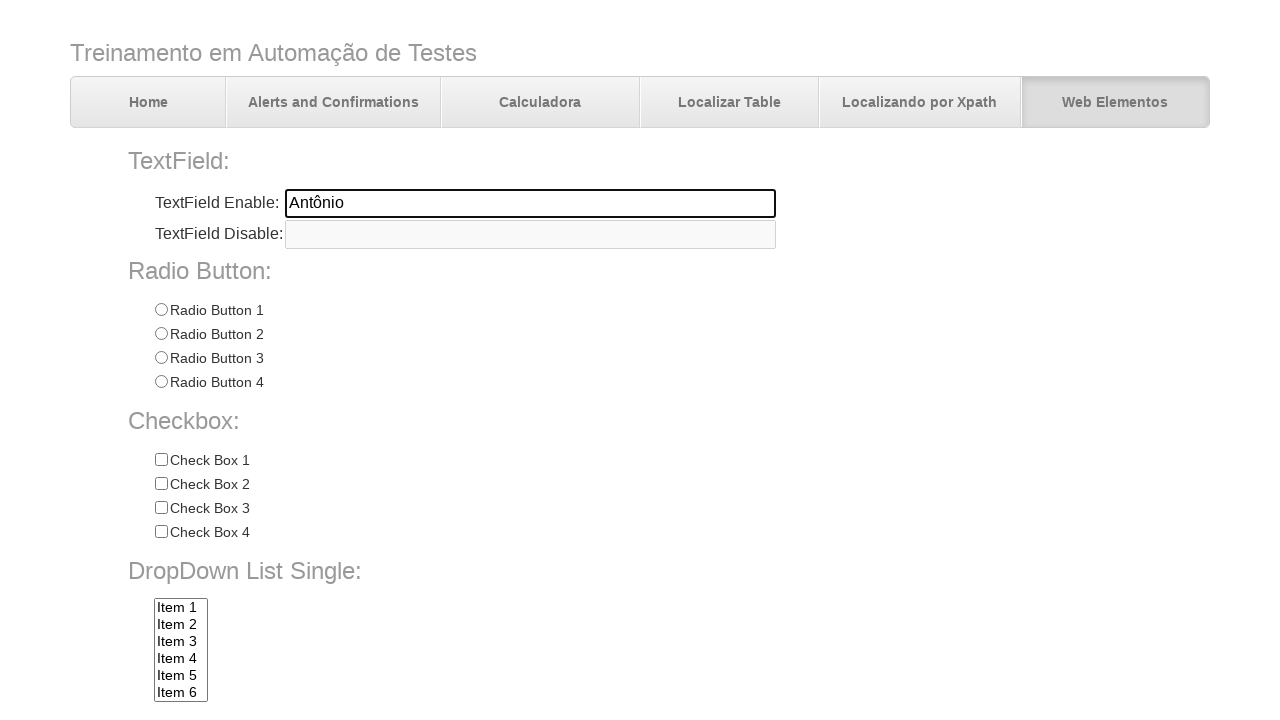

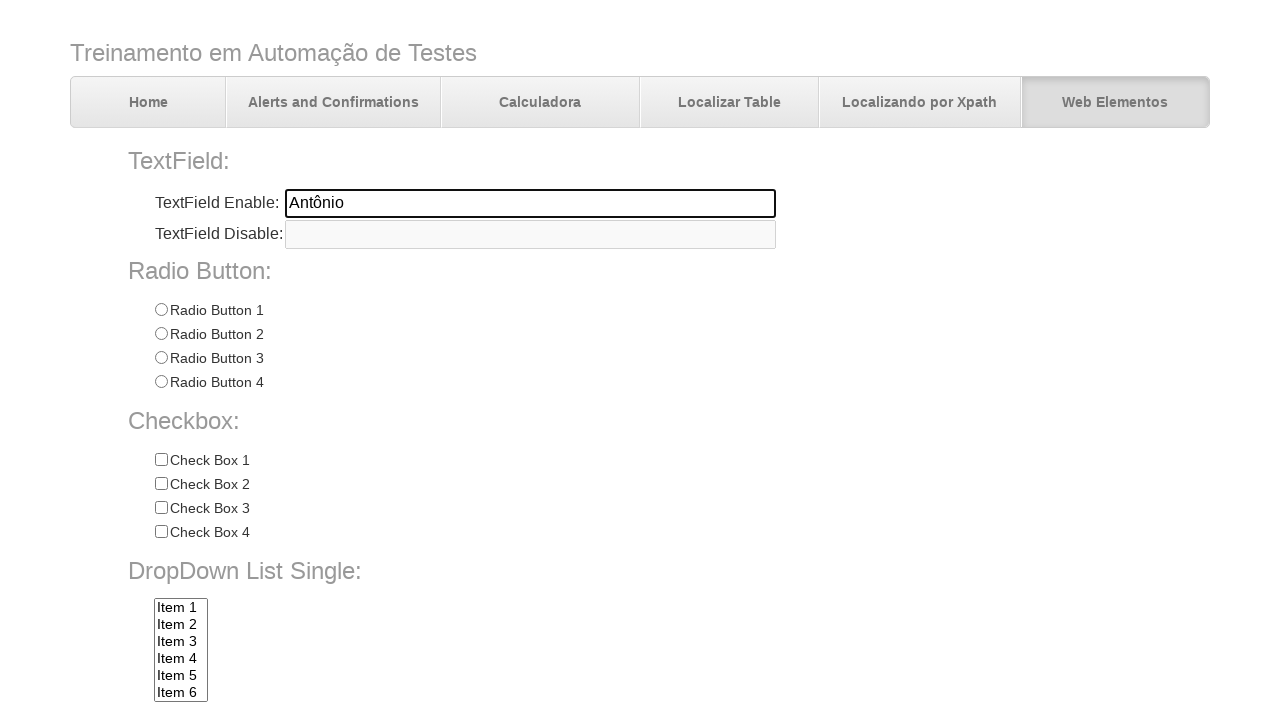